Tests the calculator history by performing multiple additions and verifying the history count increases

Starting URL: http://juliemr.github.io/protractor-demo/

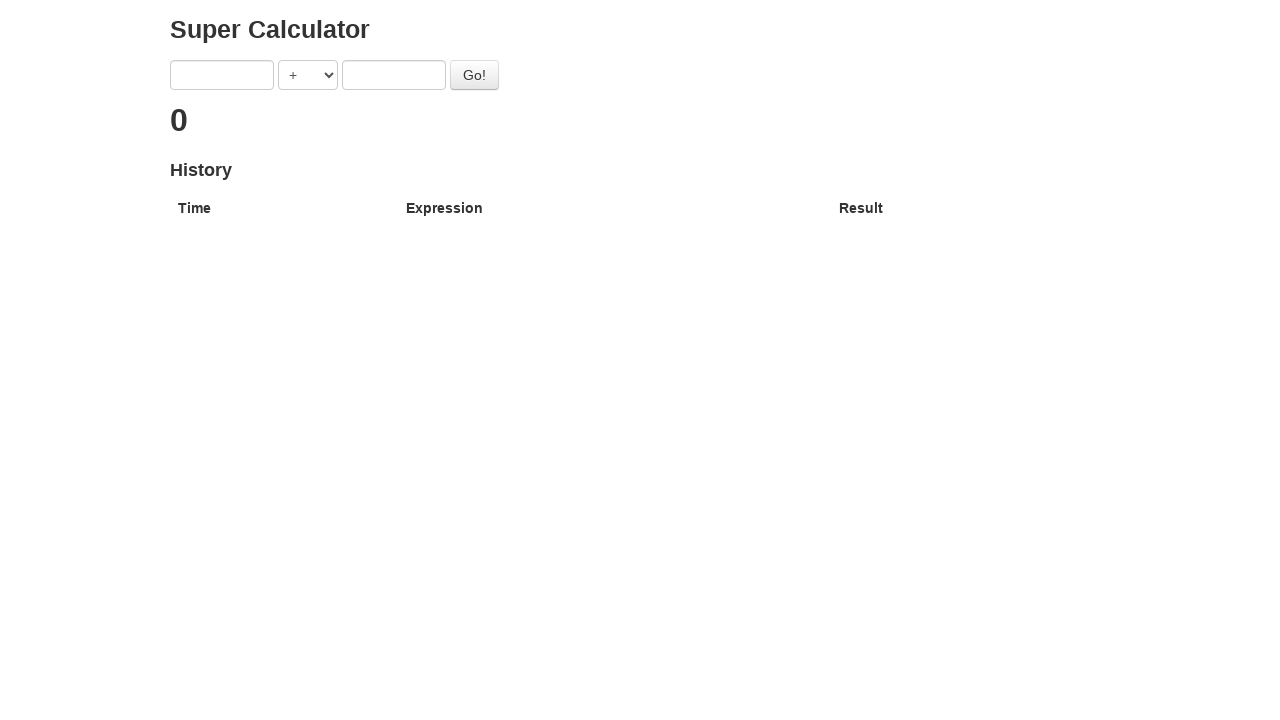

Filled first input field with '1' on input[ng-model='first']
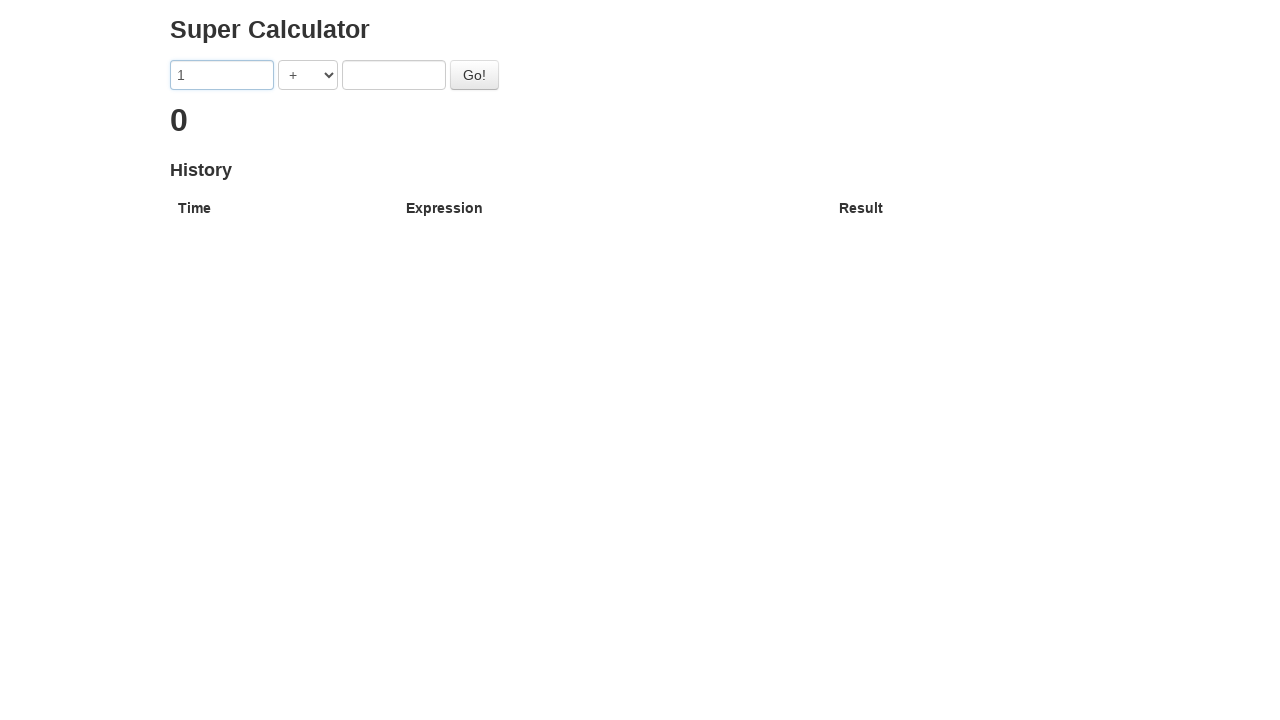

Filled second input field with '2' on input[ng-model='second']
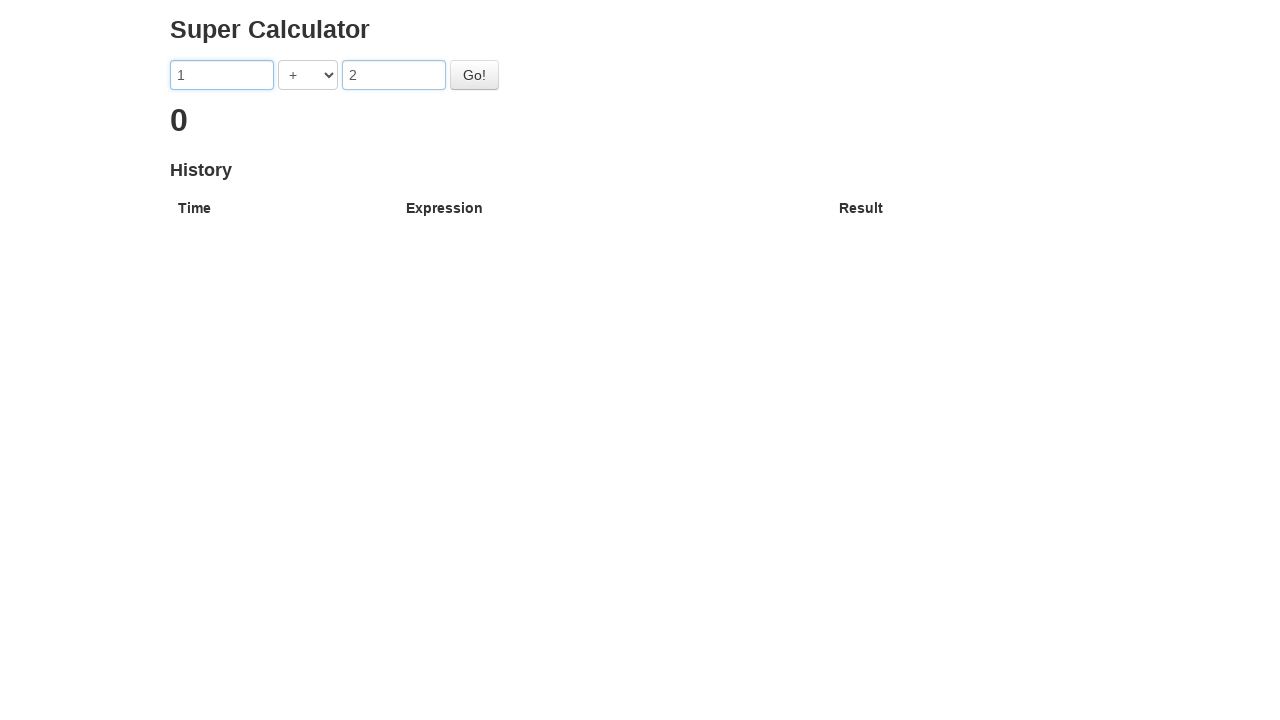

Clicked go button to perform first addition (1 + 2) at (474, 75) on #gobutton
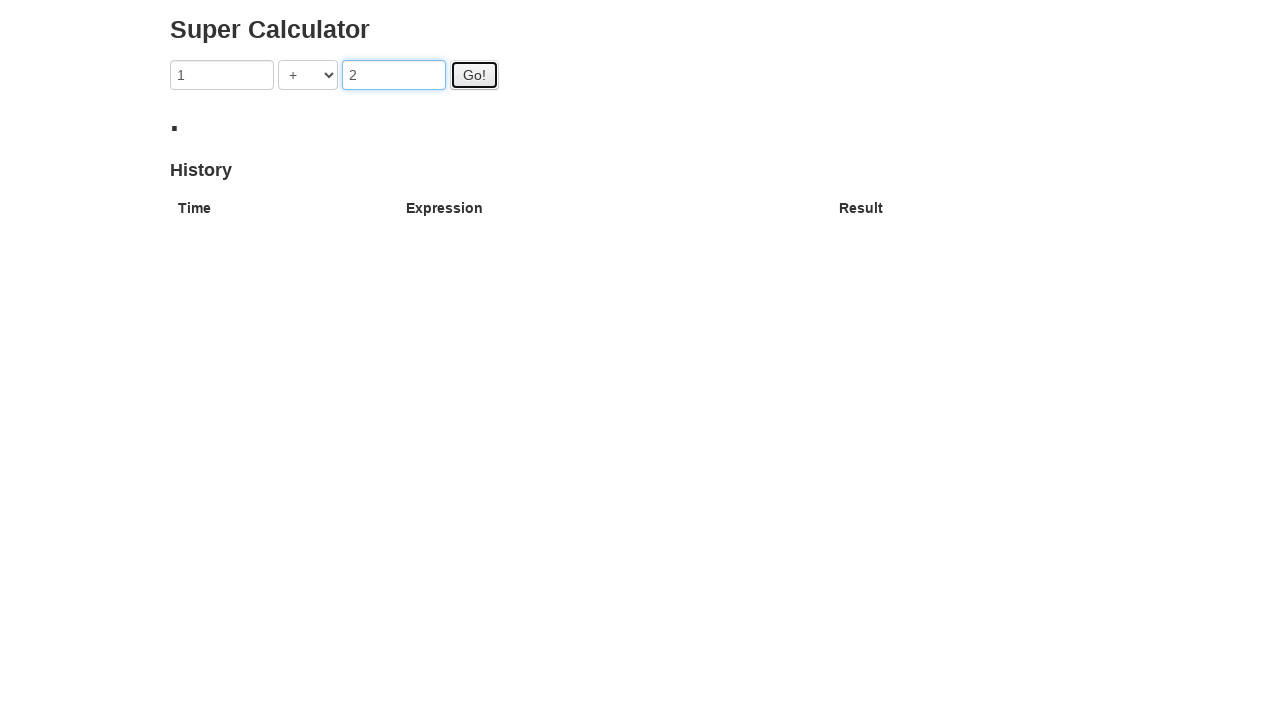

First history entry appeared in calculator history
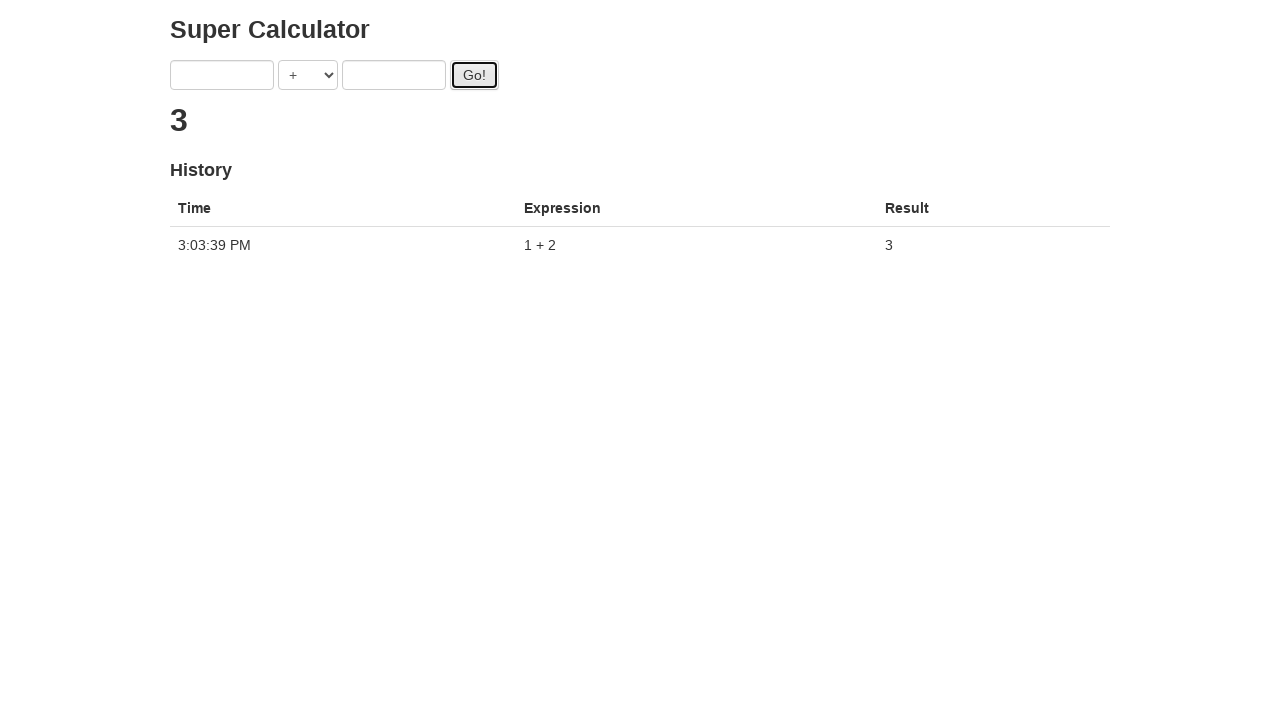

Filled first input field with '3' on input[ng-model='first']
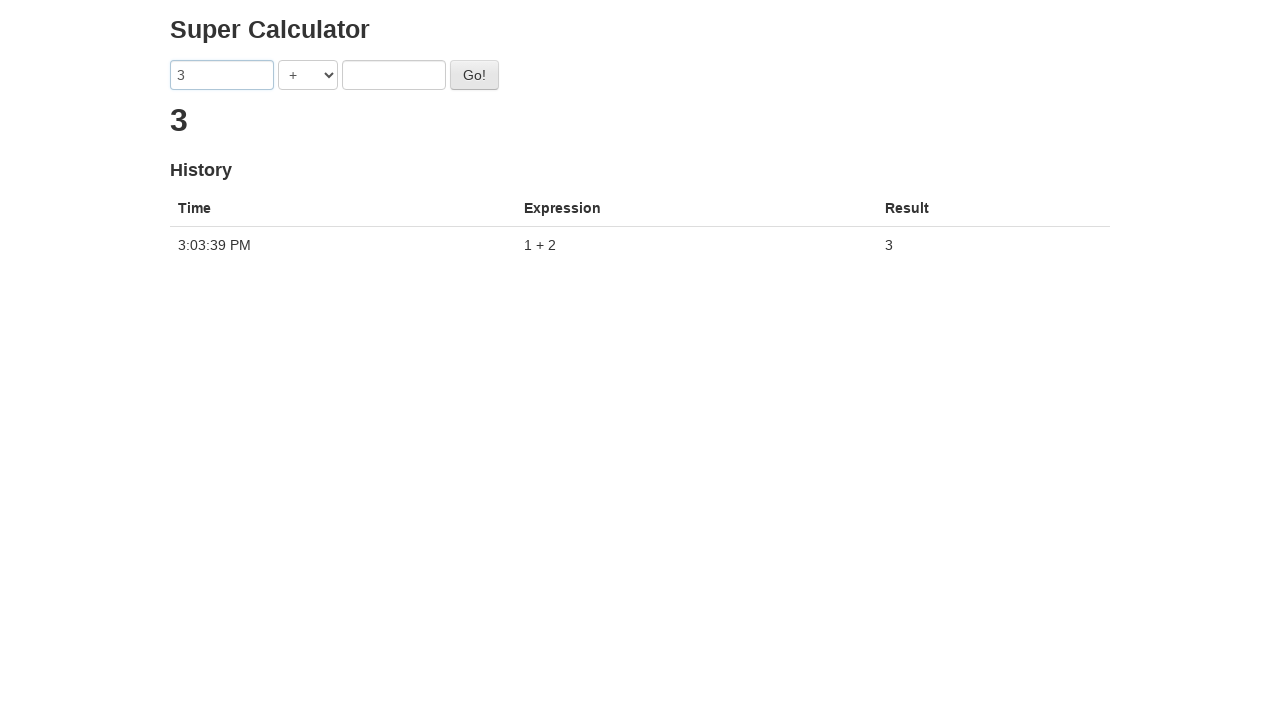

Filled second input field with '4' on input[ng-model='second']
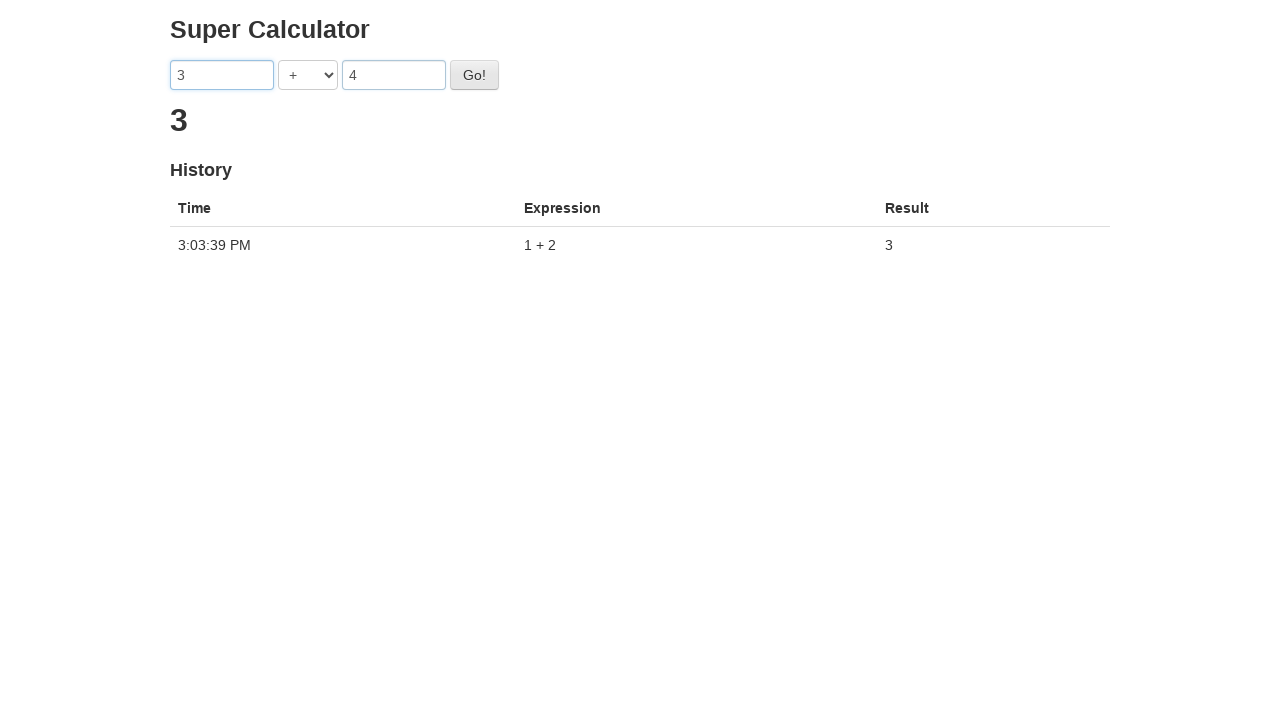

Clicked go button to perform second addition (3 + 4) at (474, 75) on #gobutton
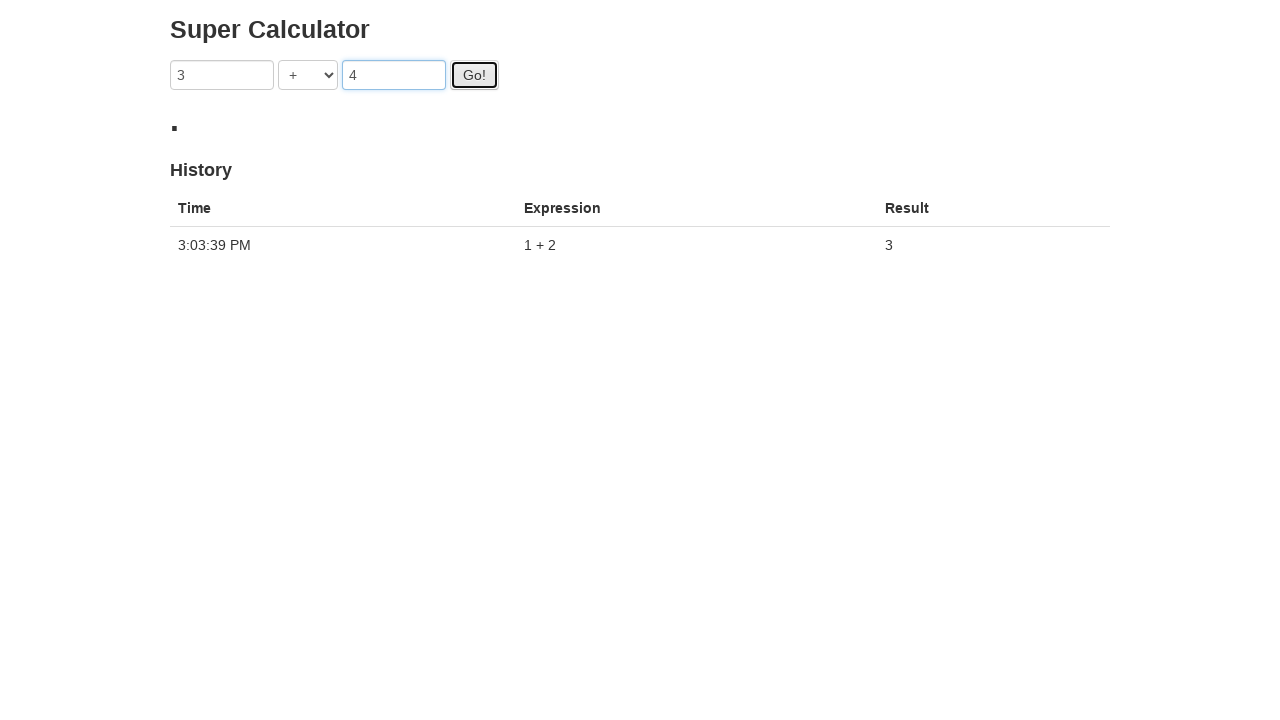

Second history entry appeared in calculator history
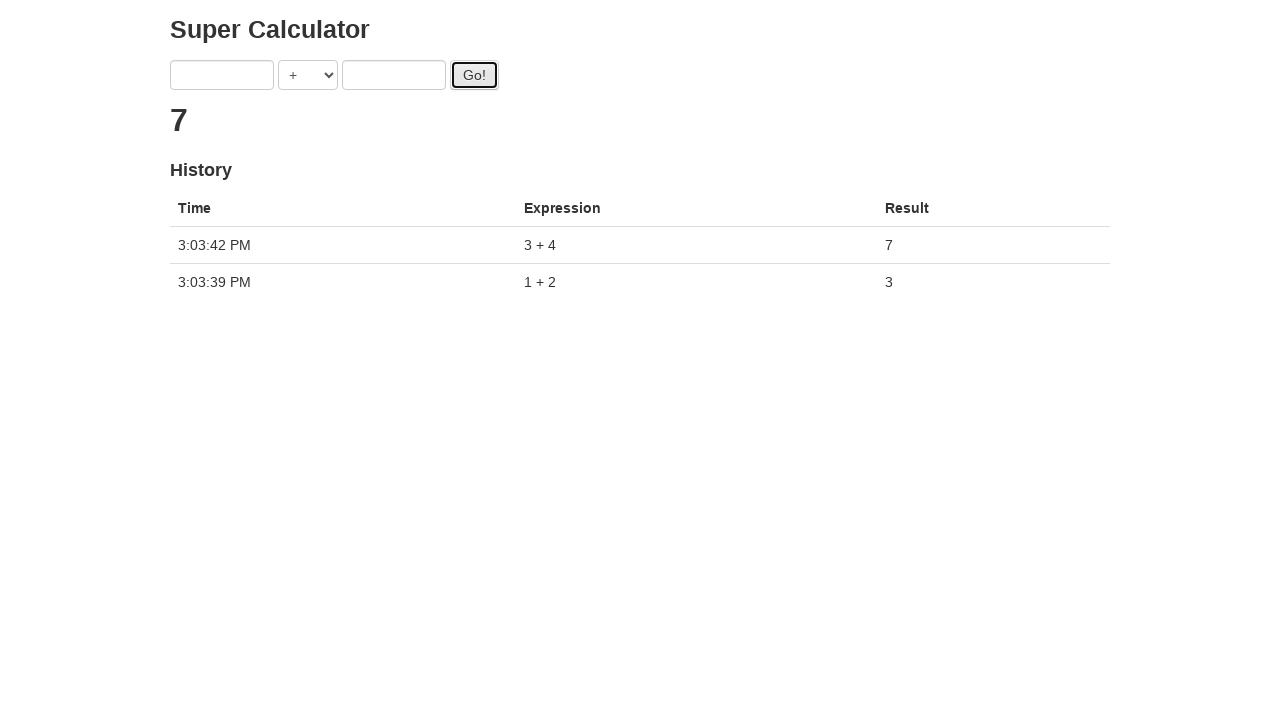

Filled first input field with '5' on input[ng-model='first']
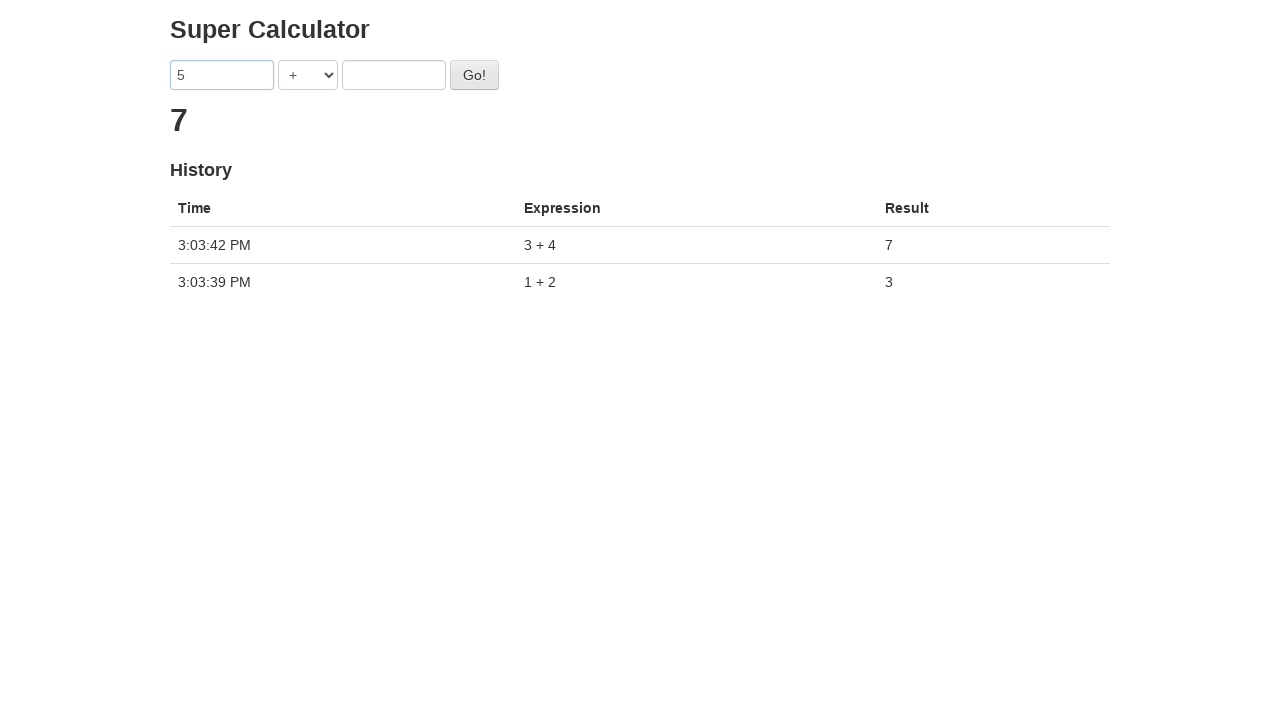

Filled second input field with '6' on input[ng-model='second']
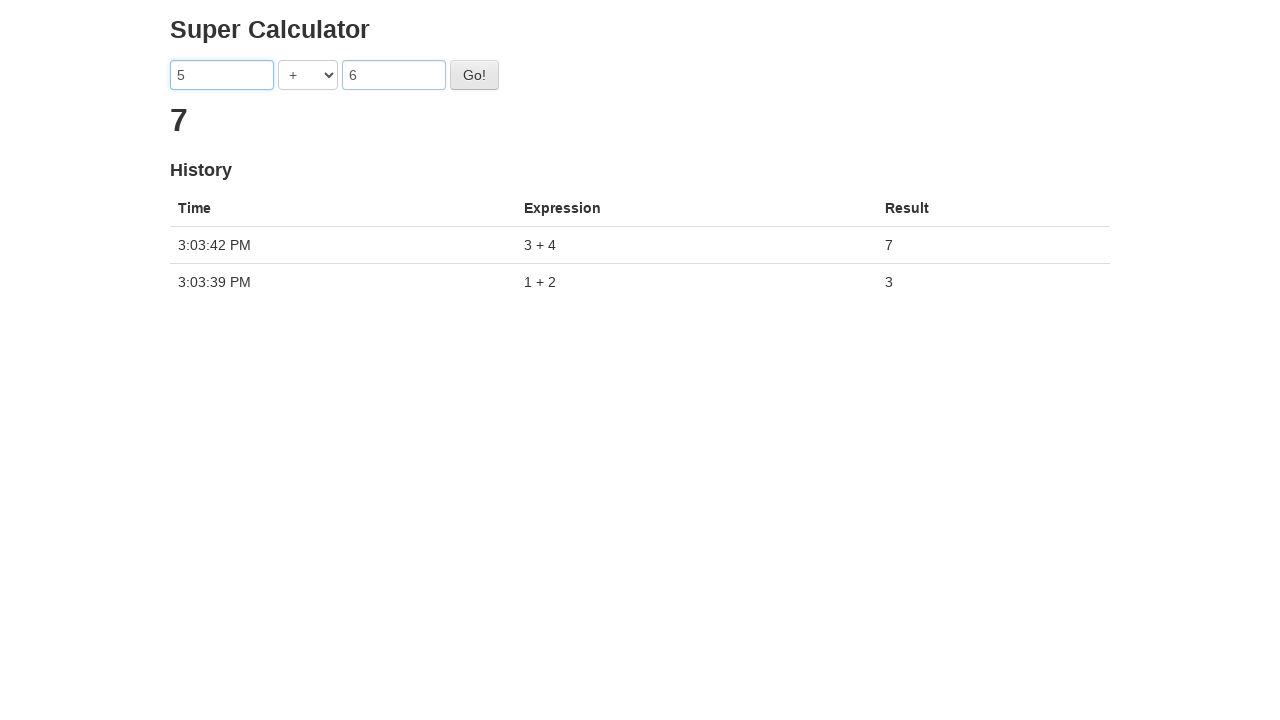

Clicked go button to perform third addition (5 + 6) at (474, 75) on #gobutton
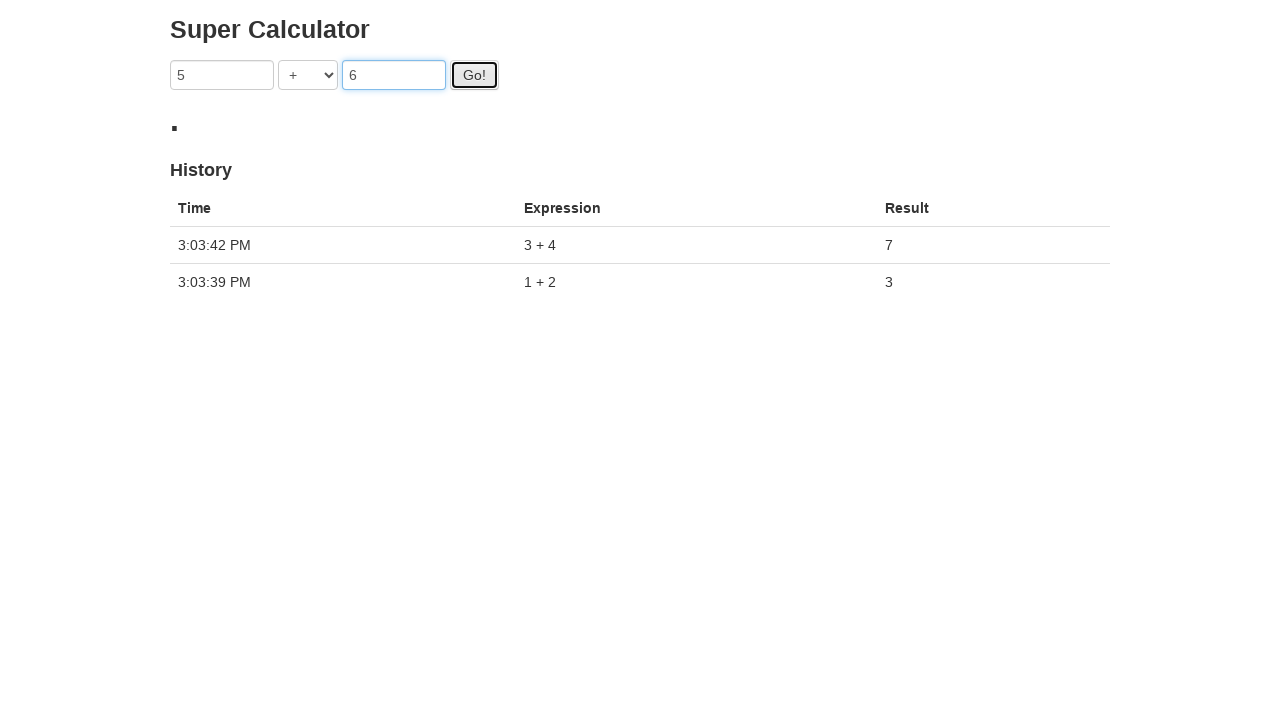

Third history entry appeared in calculator history
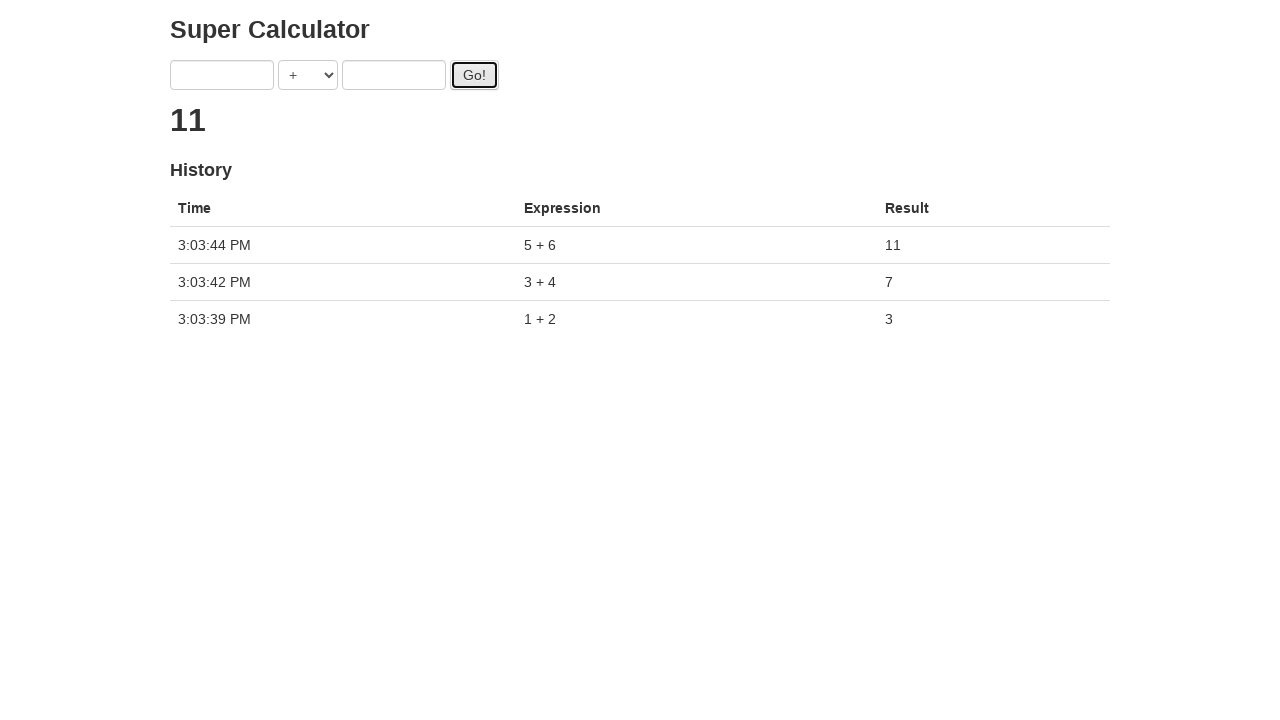

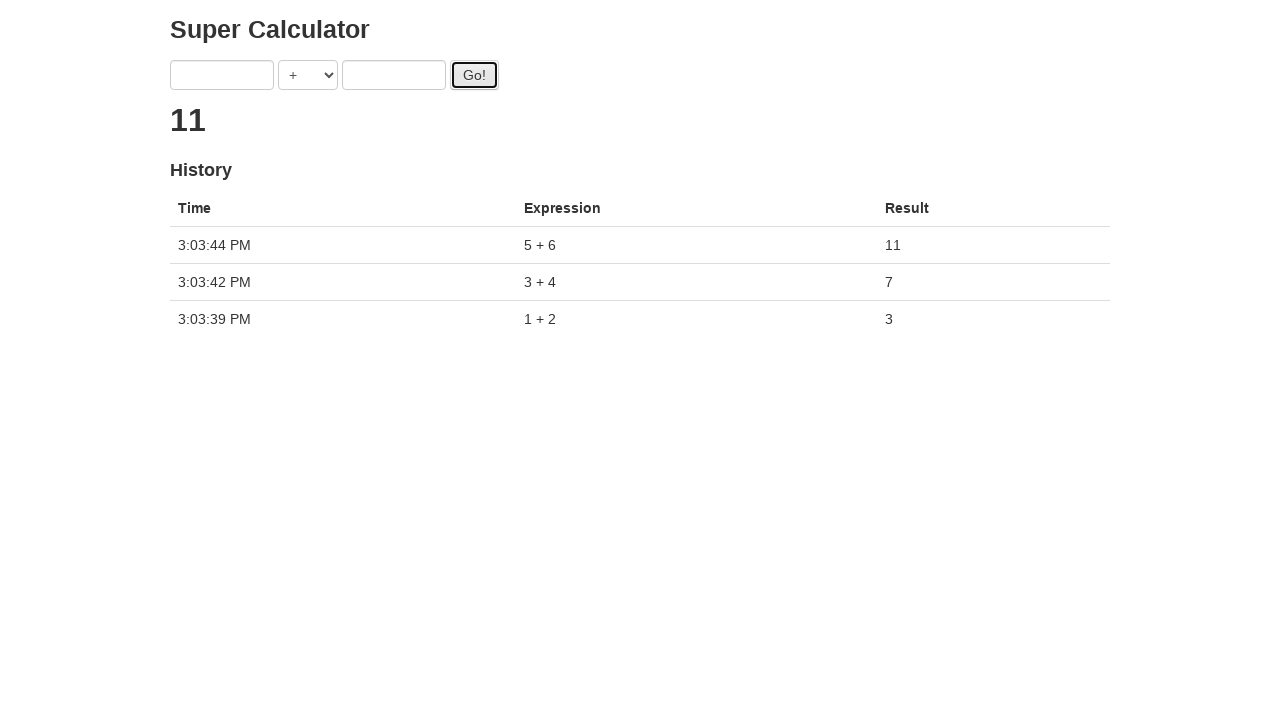